Tests modal dialog functionality by opening a small modal and then closing it

Starting URL: https://demoqa.com/modal-dialogs

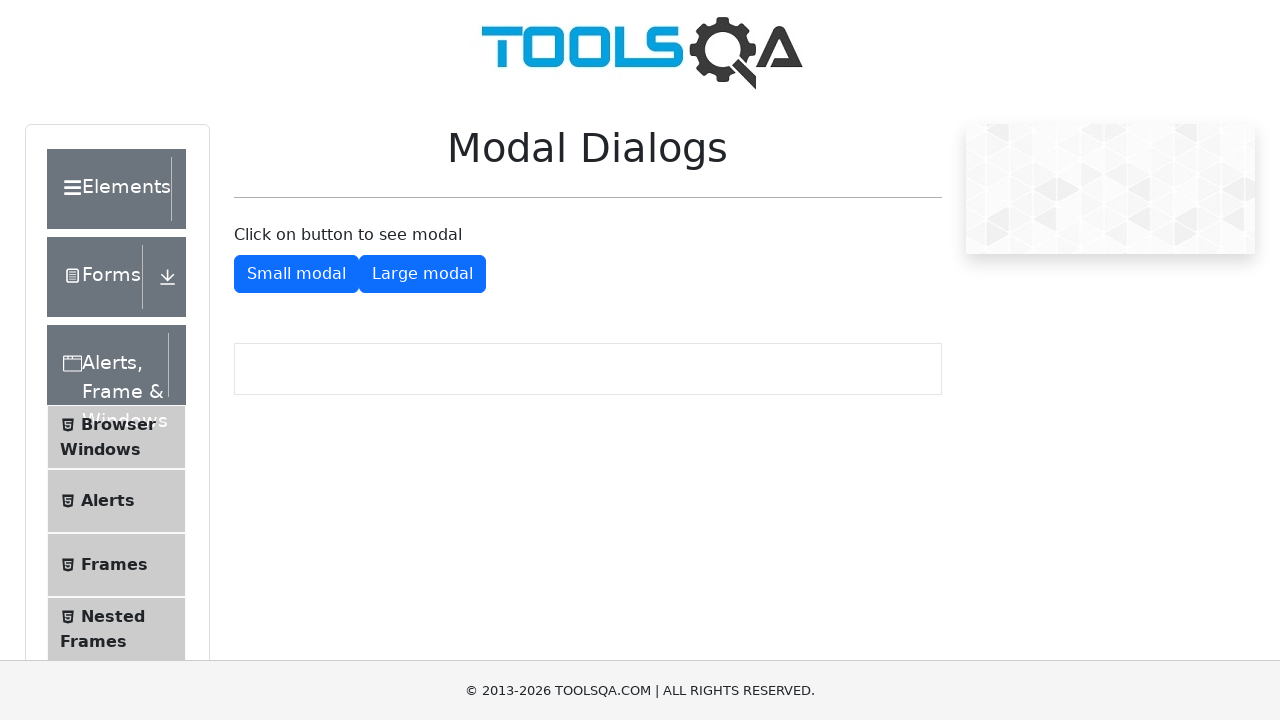

Clicked button to open small modal dialog at (296, 274) on button[id*='showSmallModal']
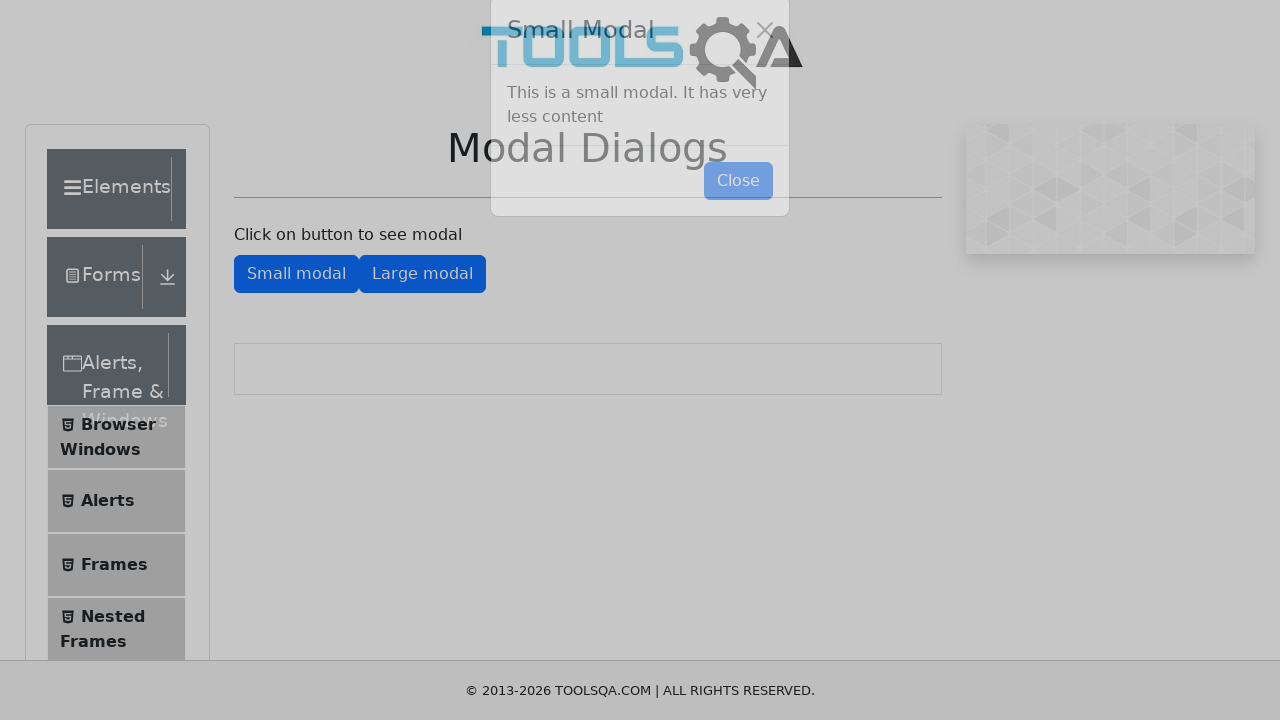

Small modal dialog appeared and close button is visible
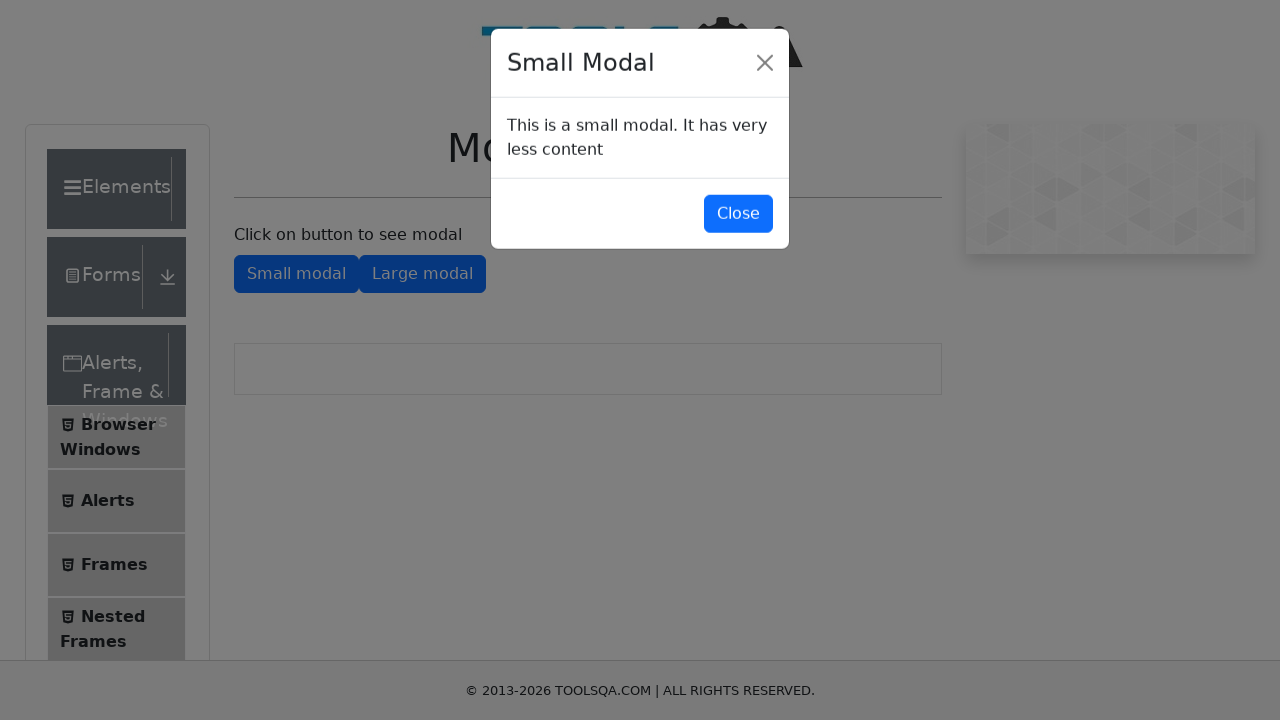

Clicked button to close small modal dialog at (738, 214) on button[id*='closeSmallModal']
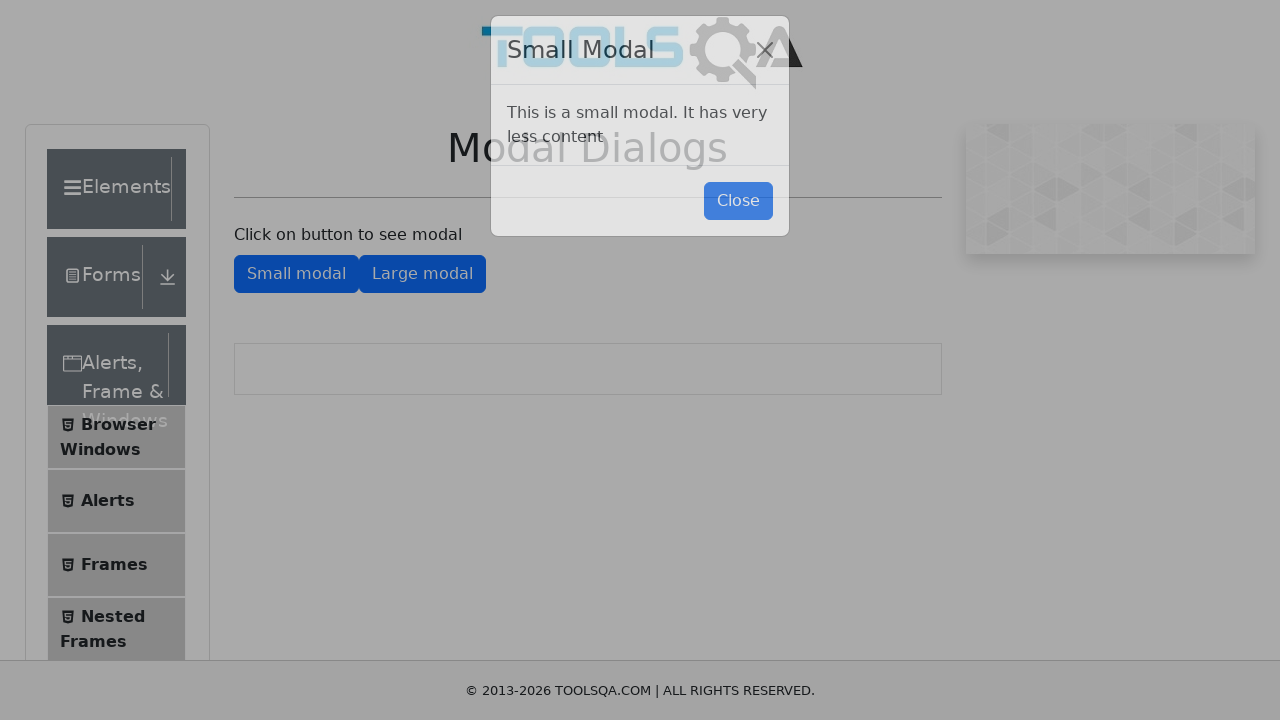

Small modal dialog closed successfully
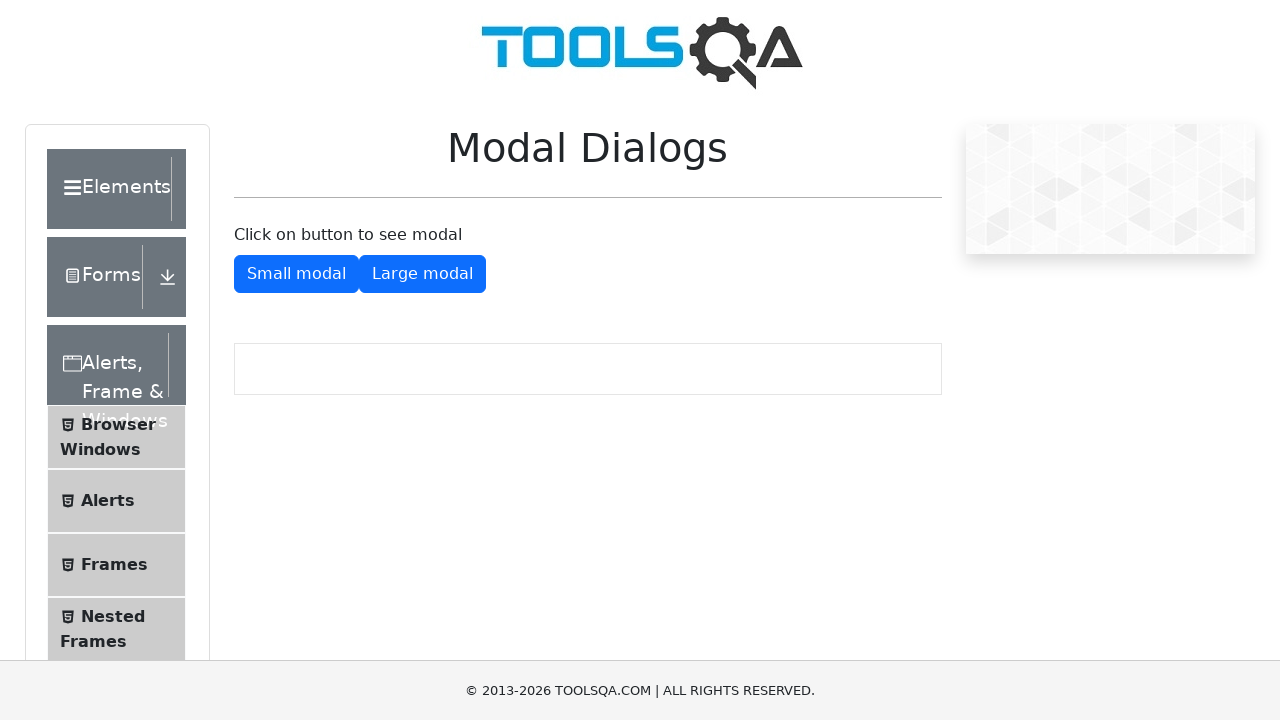

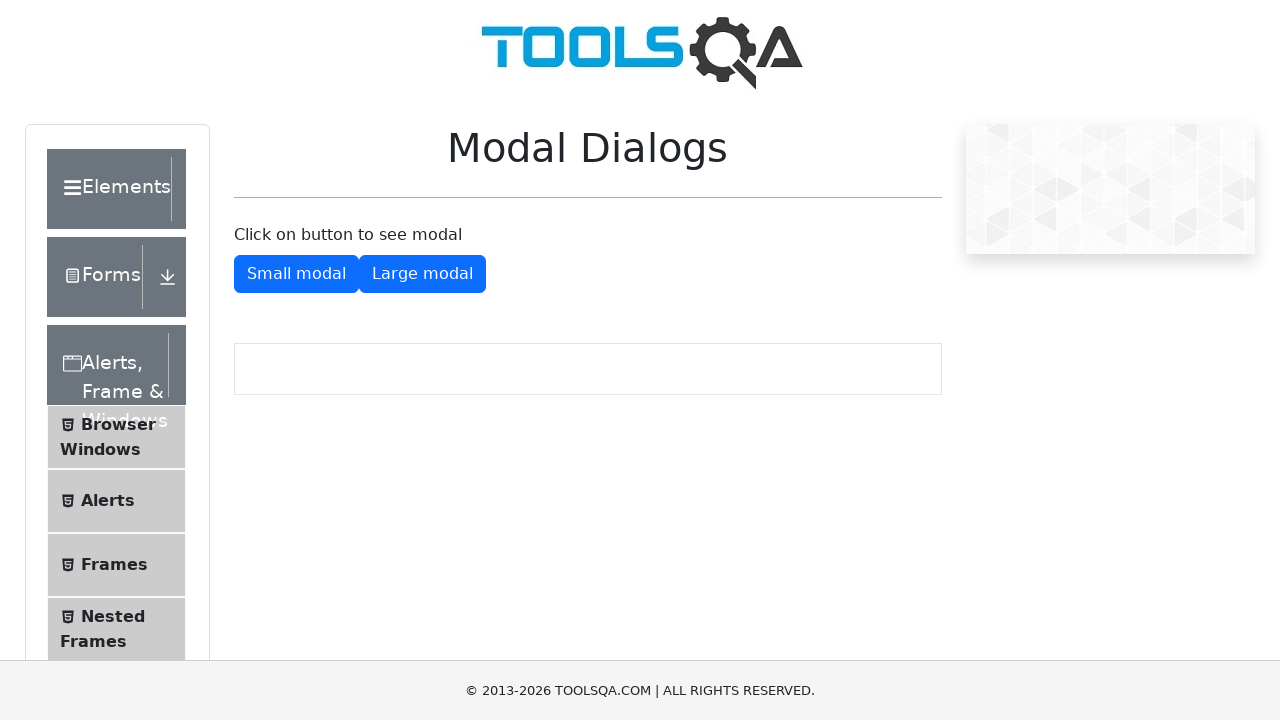